Tests jQuery UI selectable feature by selecting multiple items using Ctrl+click

Starting URL: https://jqueryui.com/selectable/

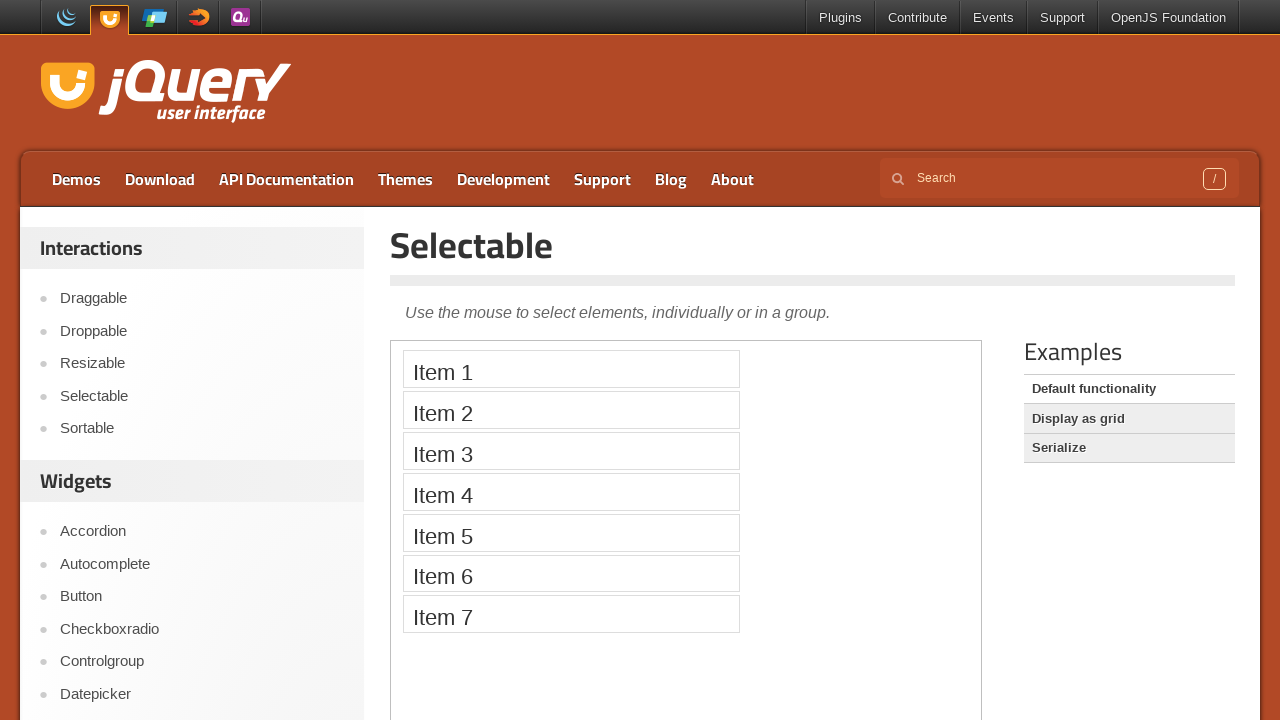

Located the demo iframe containing the selectable feature
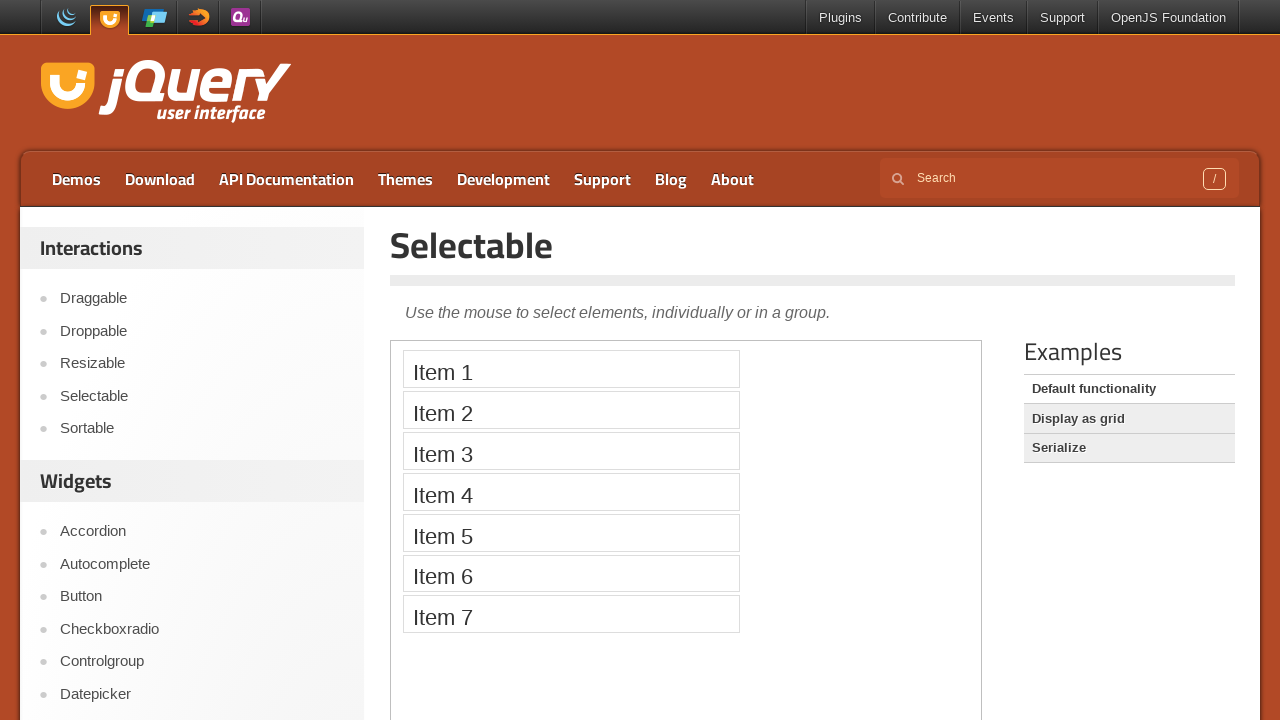

Pressed down Control key to enable multi-select mode
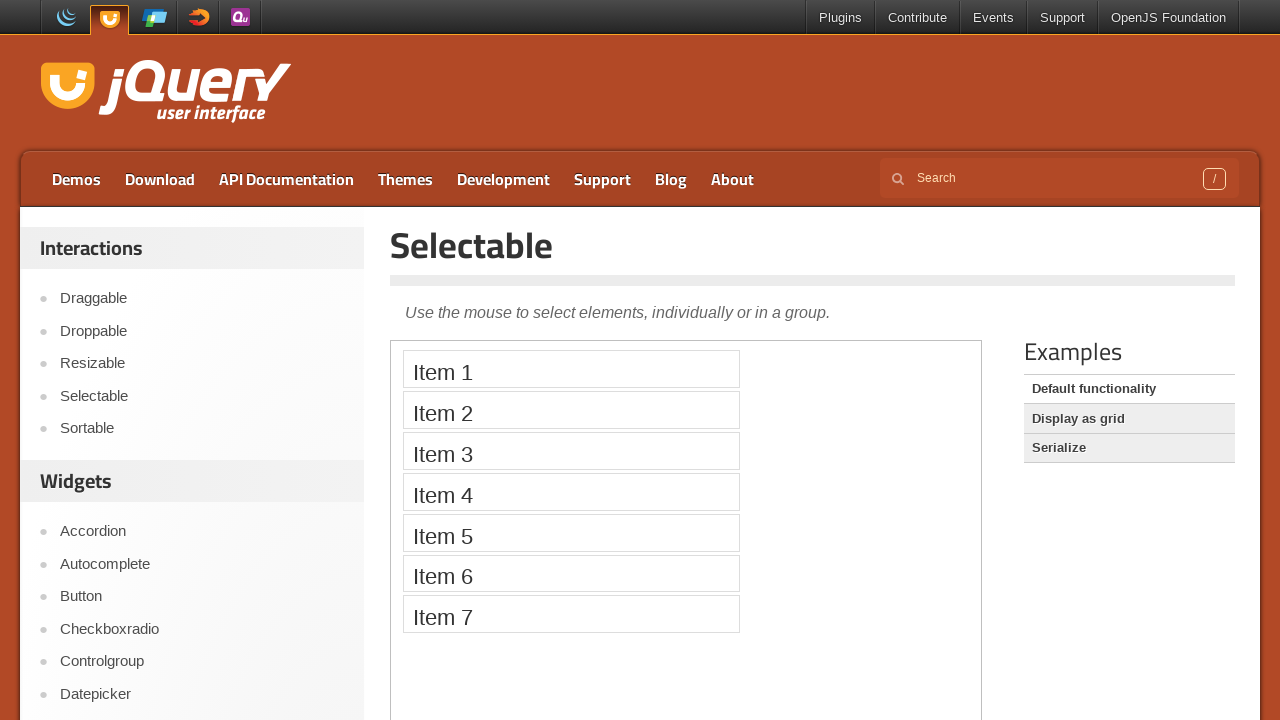

Ctrl+clicked on Item 1 at (571, 369) on .demo-frame >> internal:control=enter-frame >> li:has-text('Item 1')
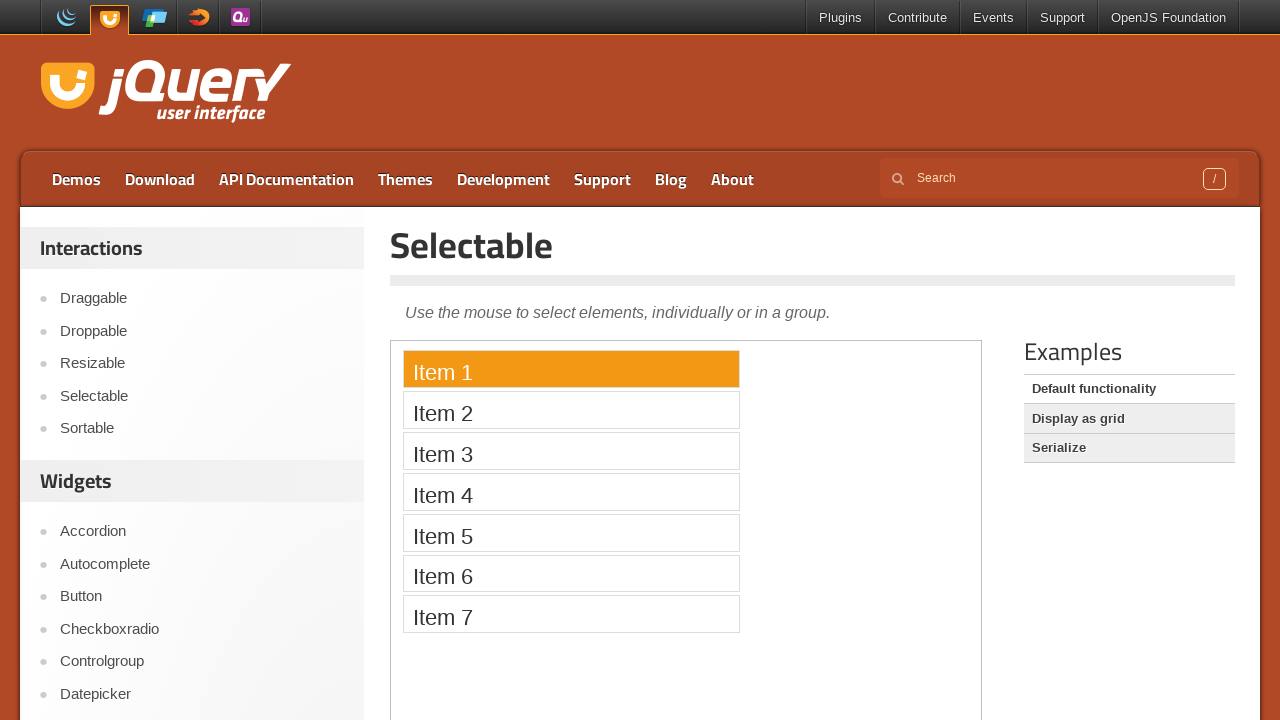

Ctrl+clicked on Item 3 at (571, 451) on .demo-frame >> internal:control=enter-frame >> li:has-text('Item 3')
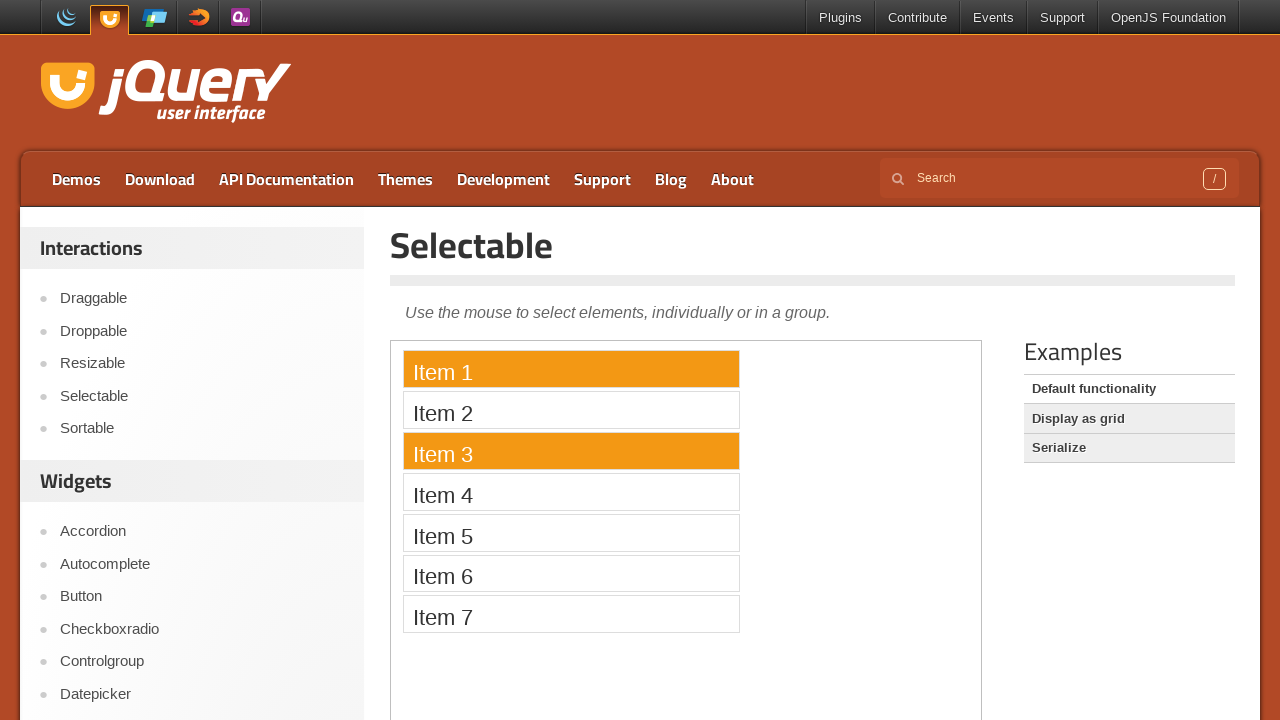

Ctrl+clicked on Item 5 at (571, 532) on .demo-frame >> internal:control=enter-frame >> li:has-text('Item 5')
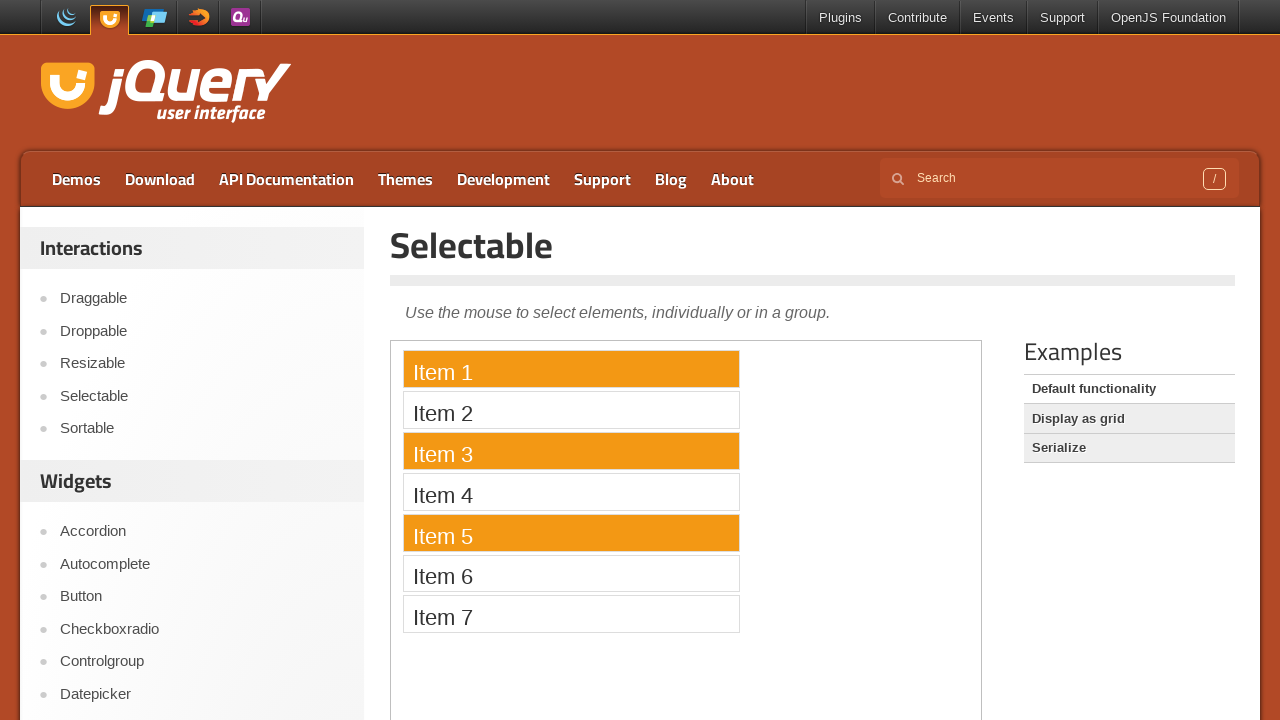

Released Control key to complete multi-select
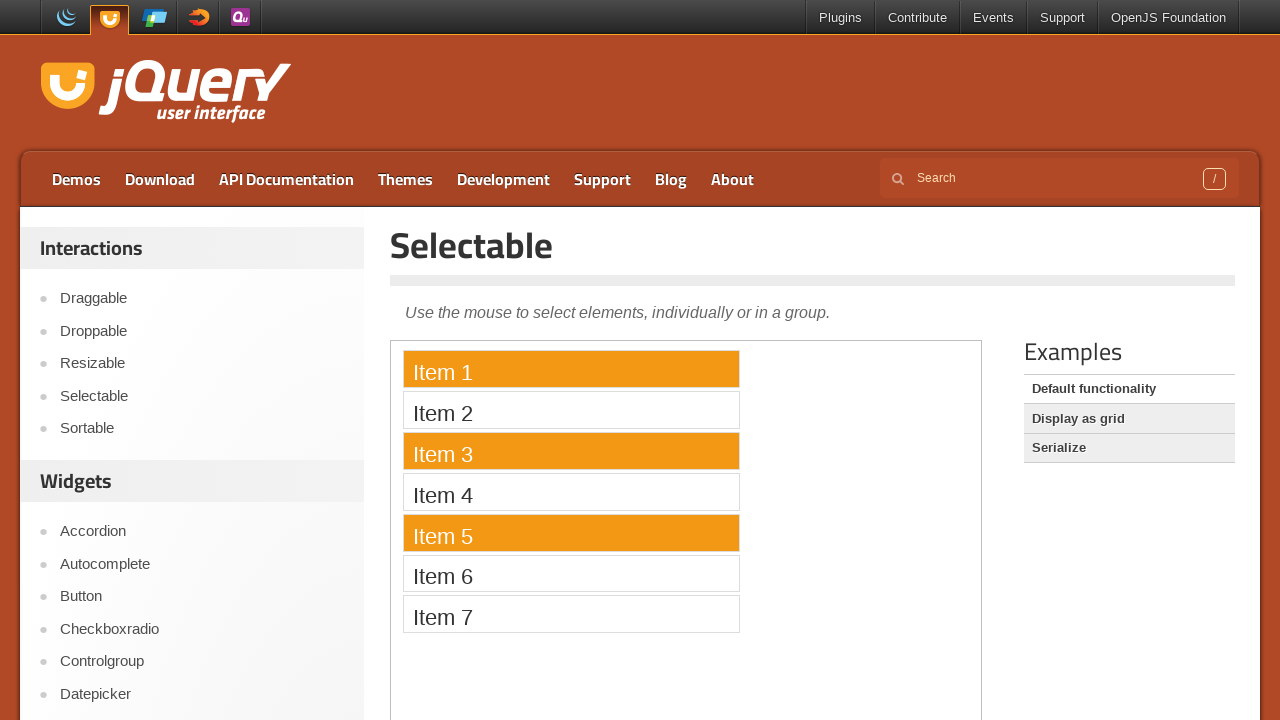

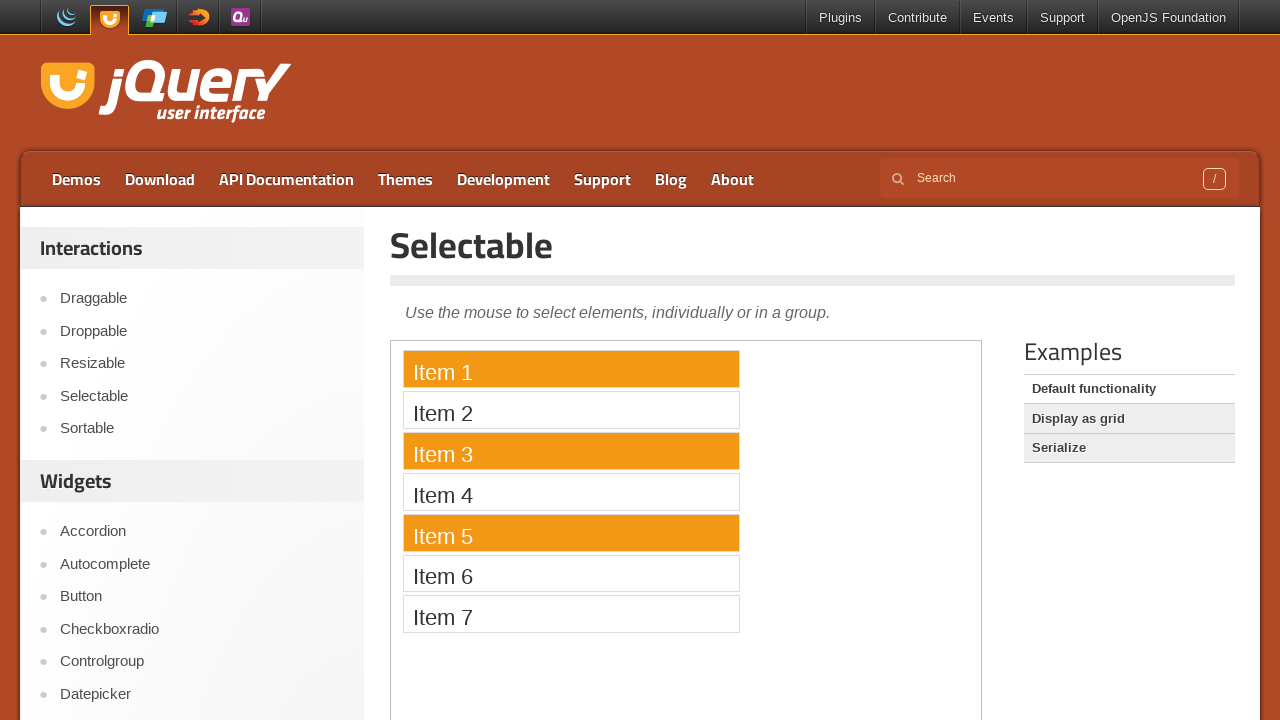